Tests SpiceJet flight booking interface by selecting origin and destination cities from dropdown menus

Starting URL: https://book.spicejet.com/

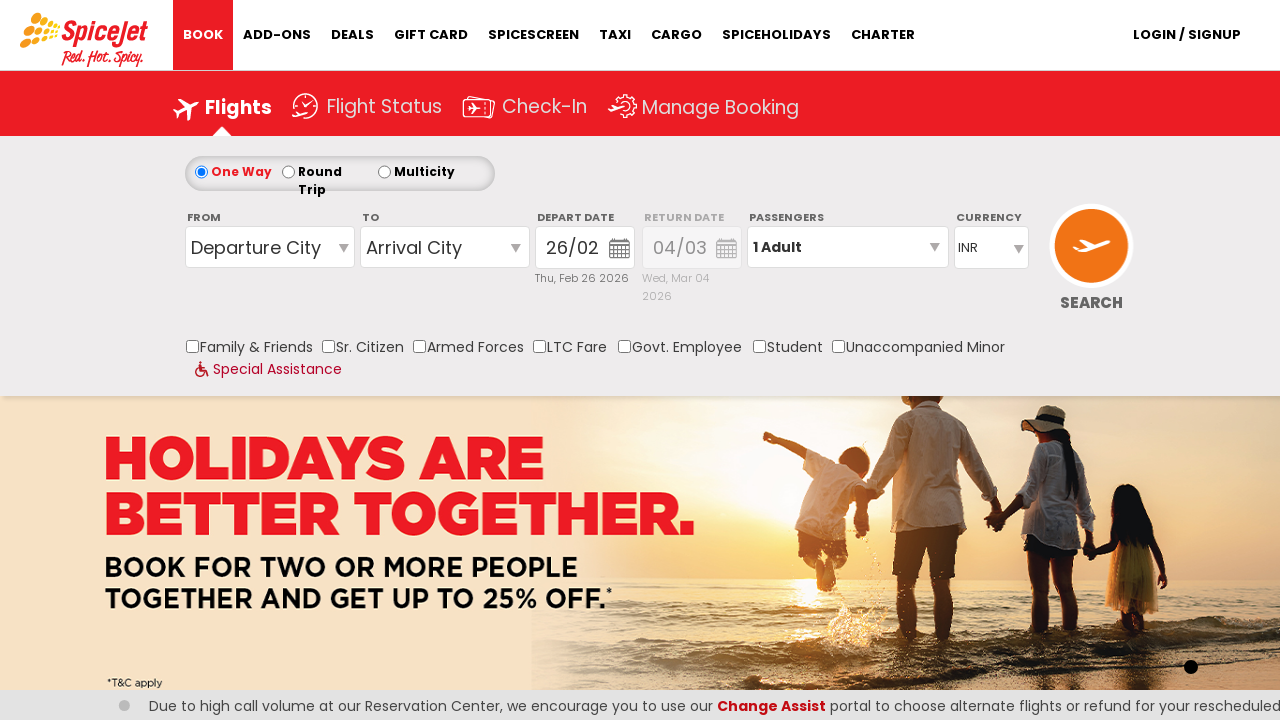

Clicked on origin station dropdown at (270, 247) on #ControlGroupSearchView_AvailabilitySearchInputSearchVieworiginStation1_CTXT
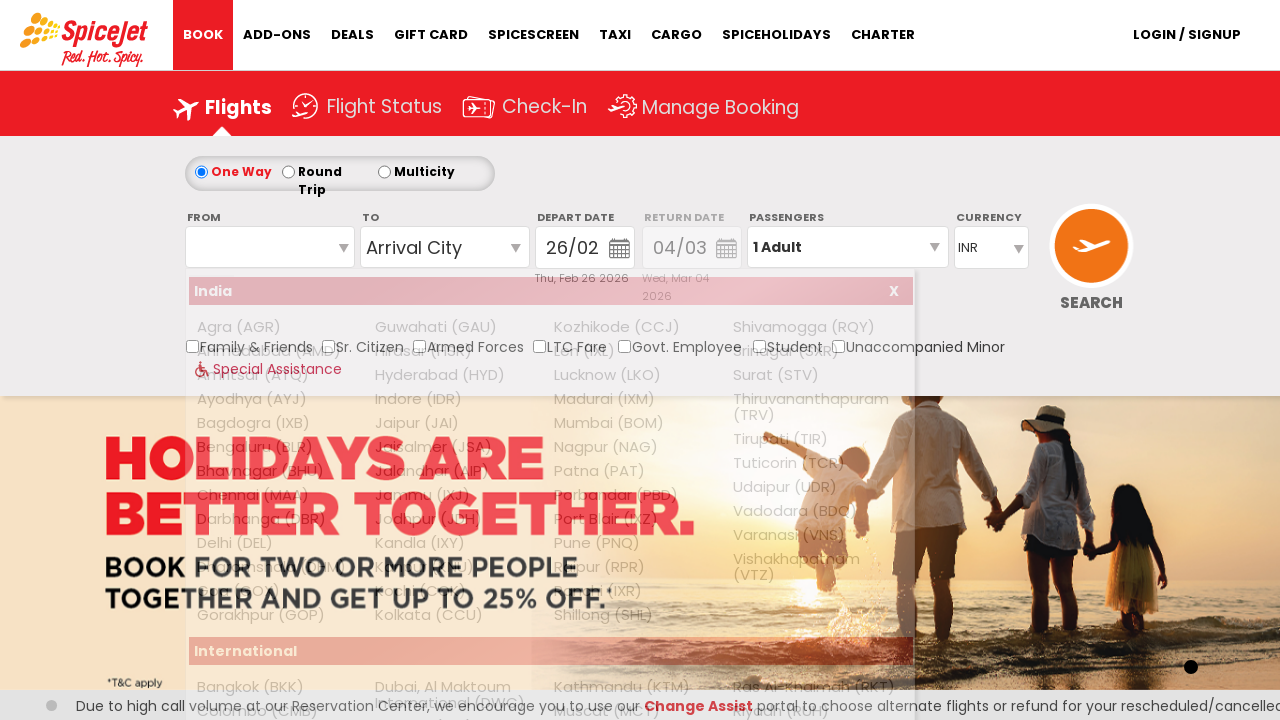

Selected Chennai (MAA) as origin city at (278, 495) on a[value='MAA']
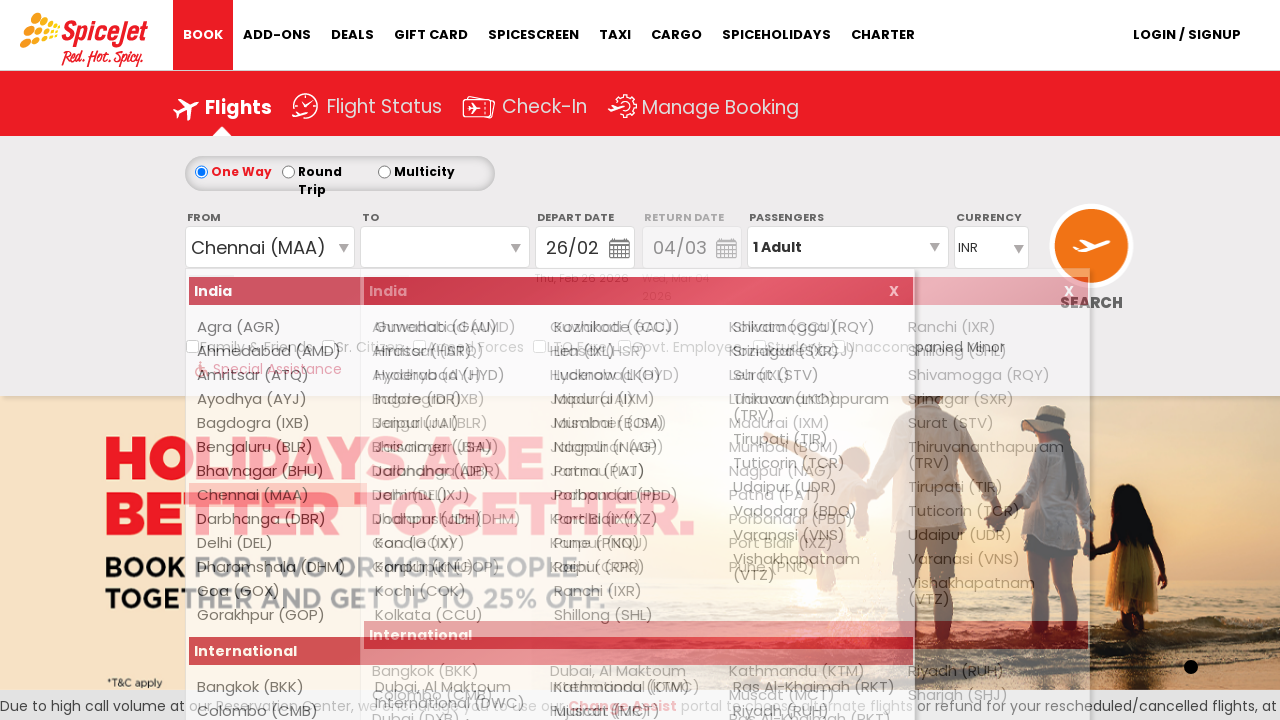

Selected Mumbai (BOM) as destination city at (810, 447) on div#glsControlGroupSearchView_AvailabilitySearchInputSearchViewdestinationStatio
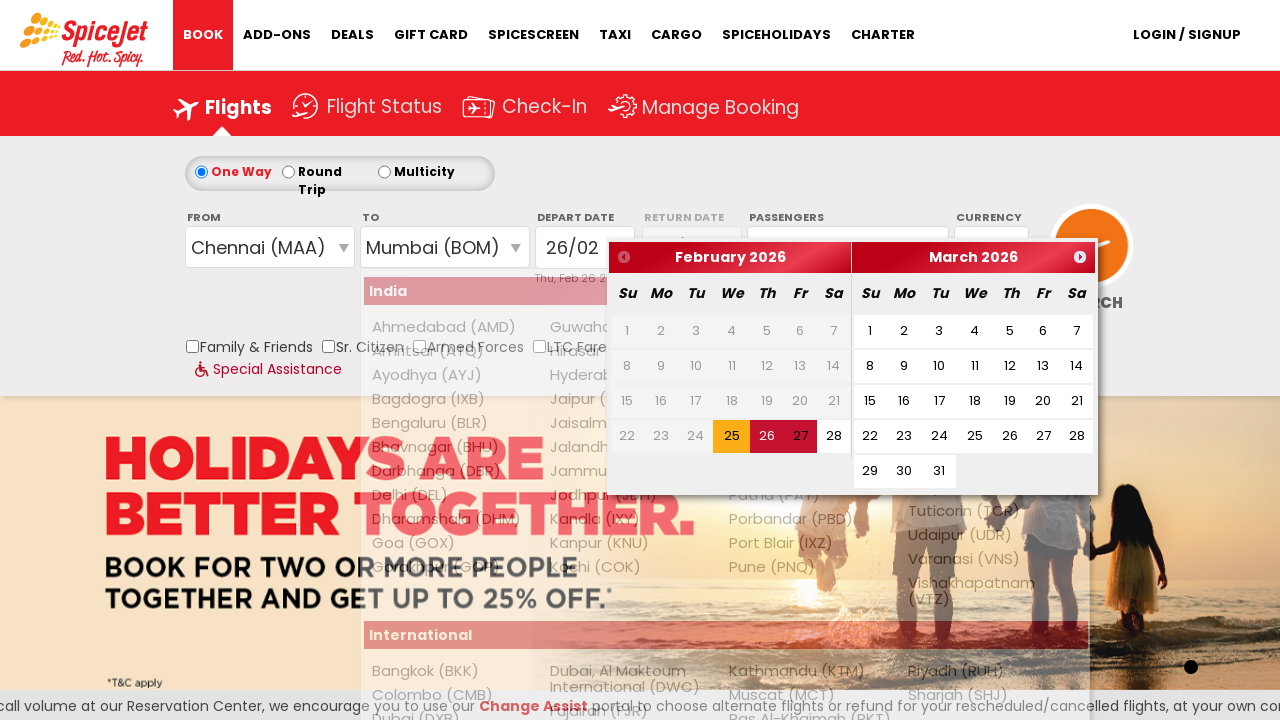

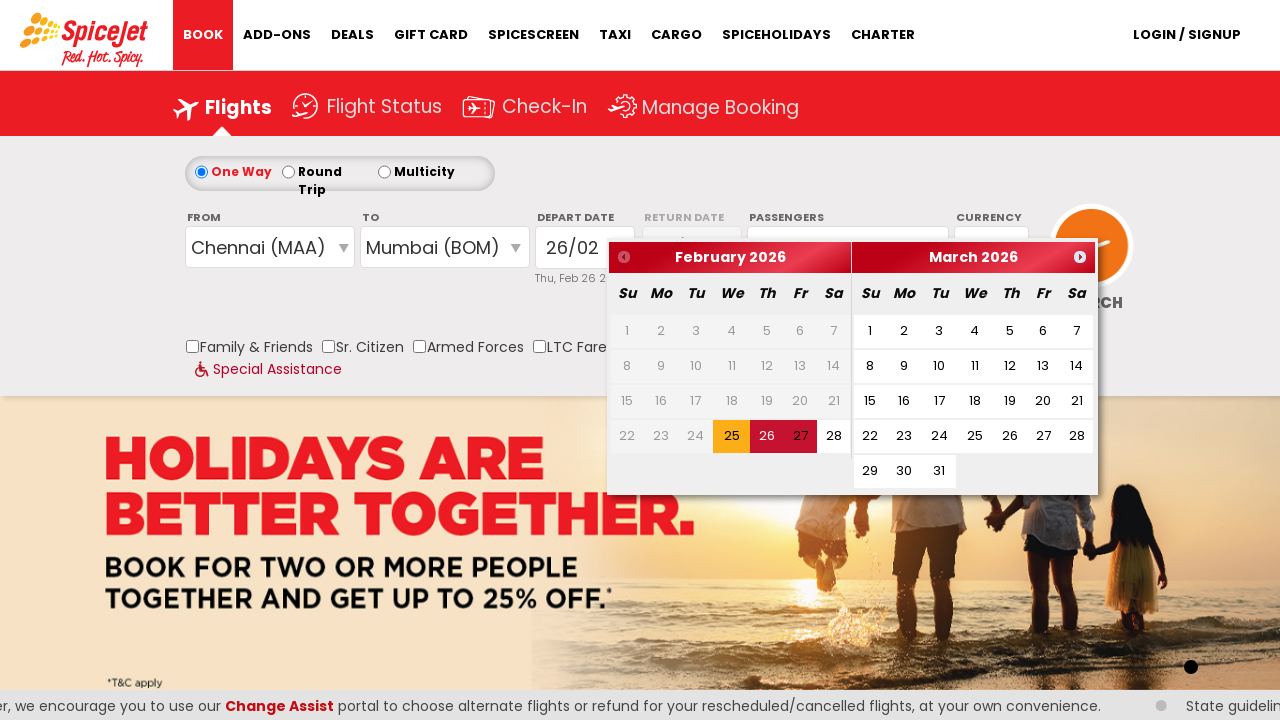